Tests multi-window handling by filling a text area, opening a new window via a link, interacting with the new window, then returning to the original window

Starting URL: https://omayo.blogspot.com/

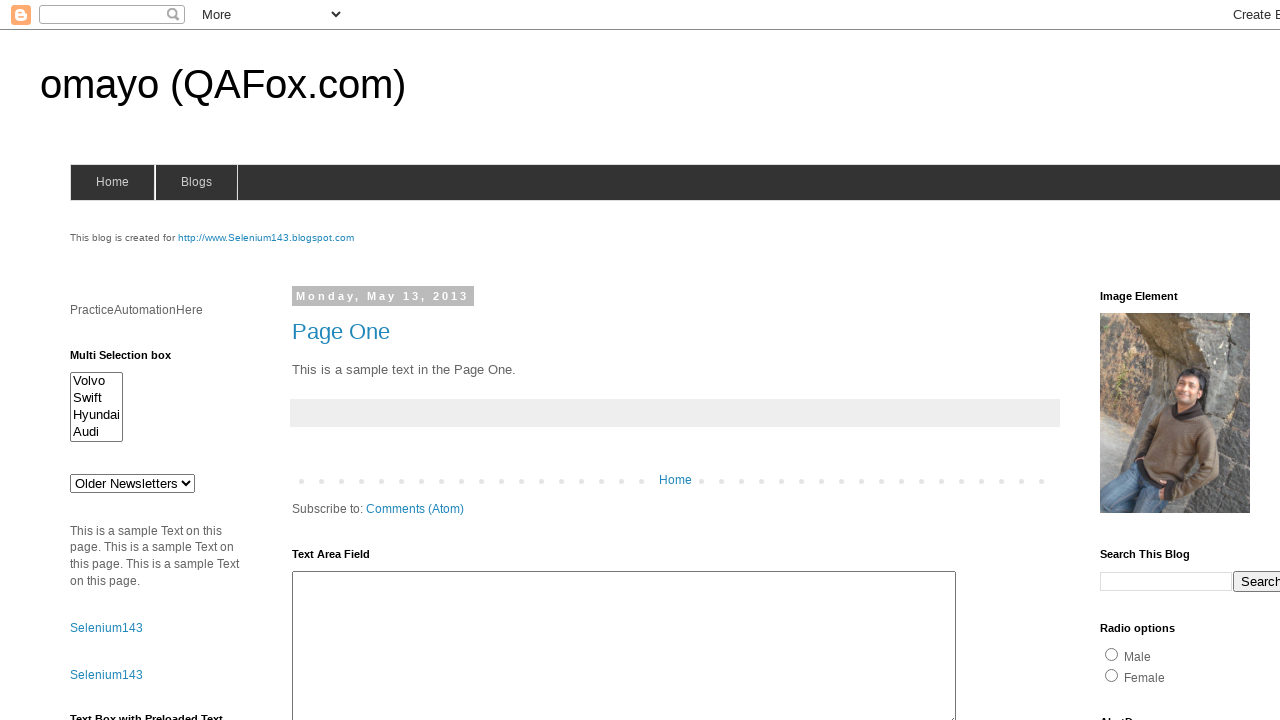

Filled text area with 'Welcome to codemind' on textarea#ta1
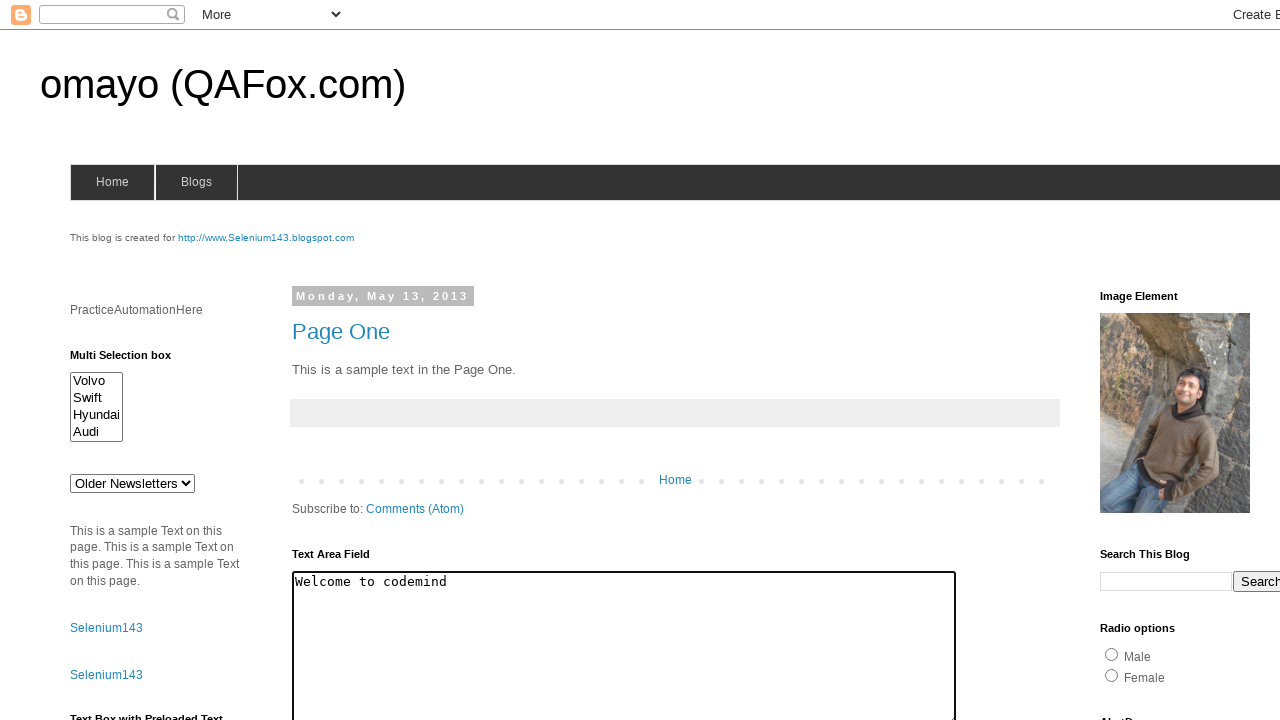

Clicked link to open new window at (266, 238) on a#selenium143
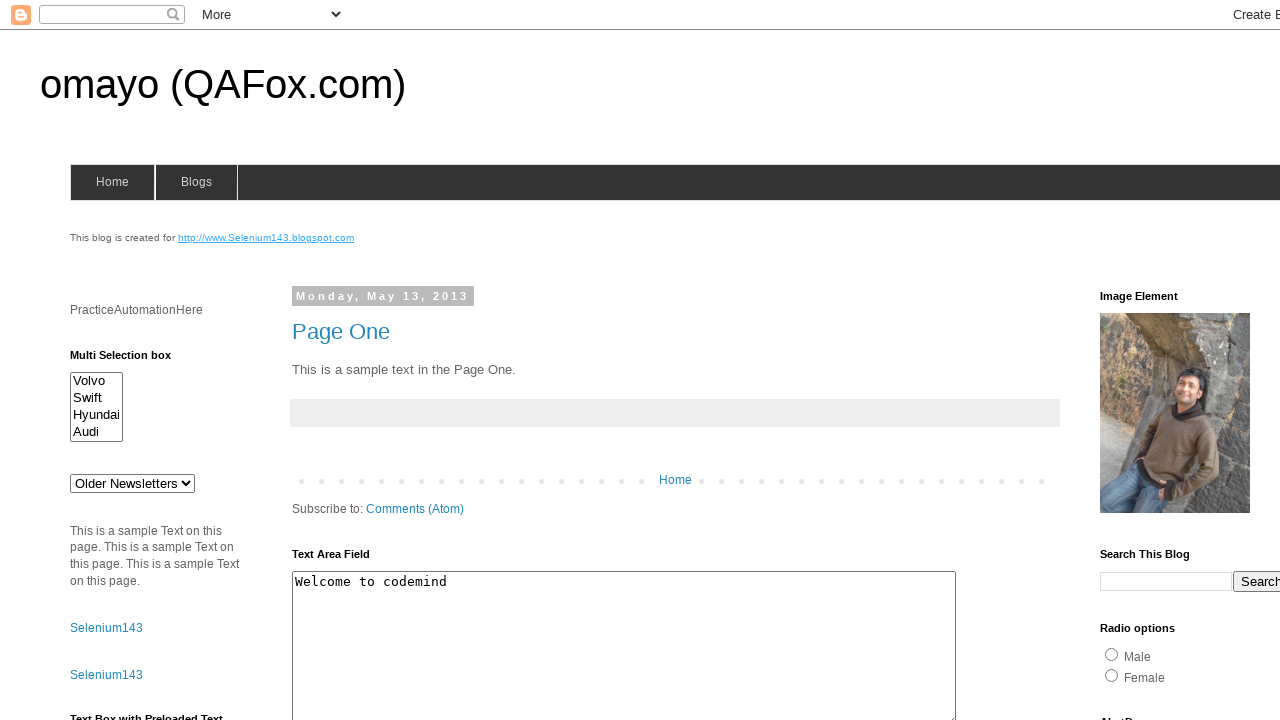

Captured new window/tab popup
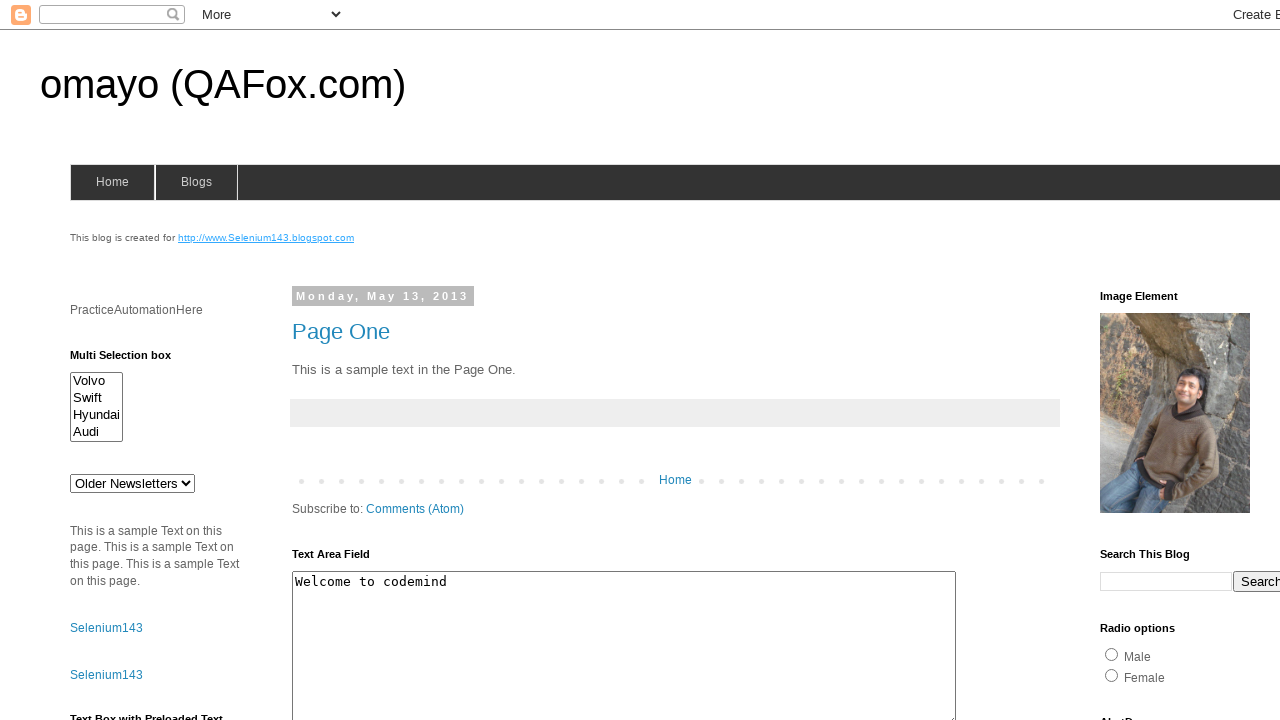

Clicked 'What is Selenium?' link in new window at (116, 552) on xpath=//a[text()='What is Selenium?']
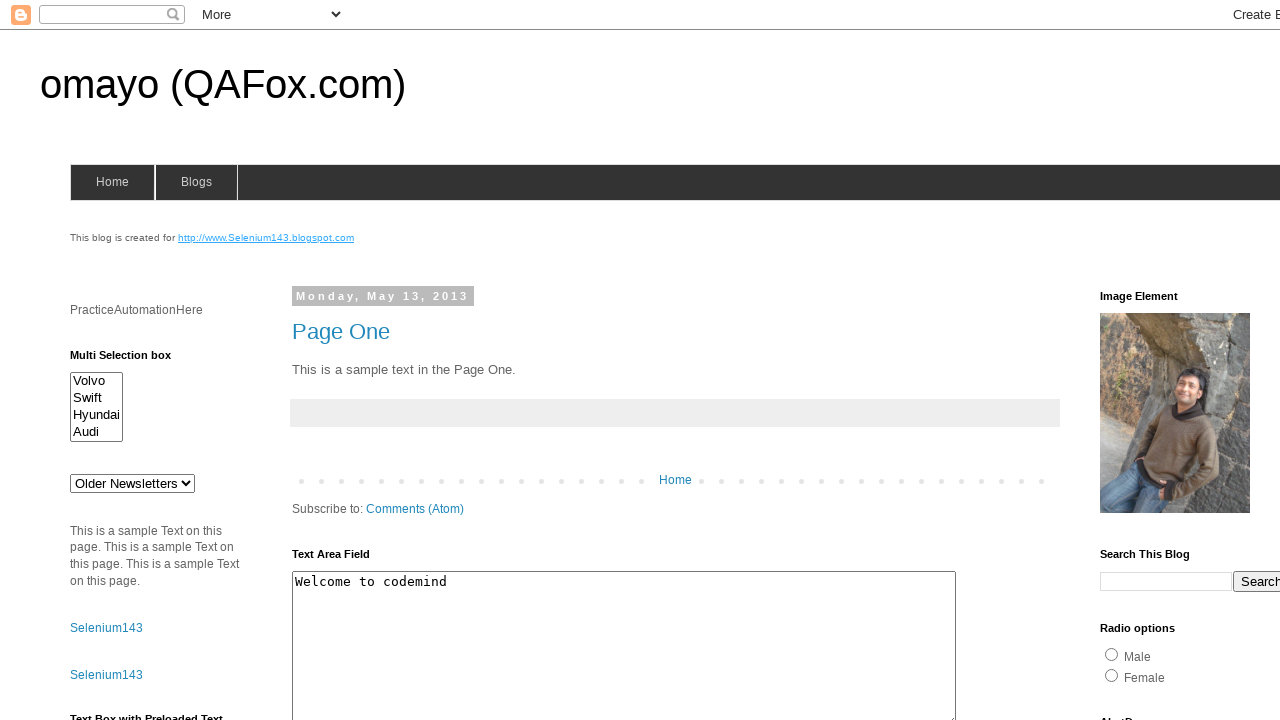

Closed new window/tab
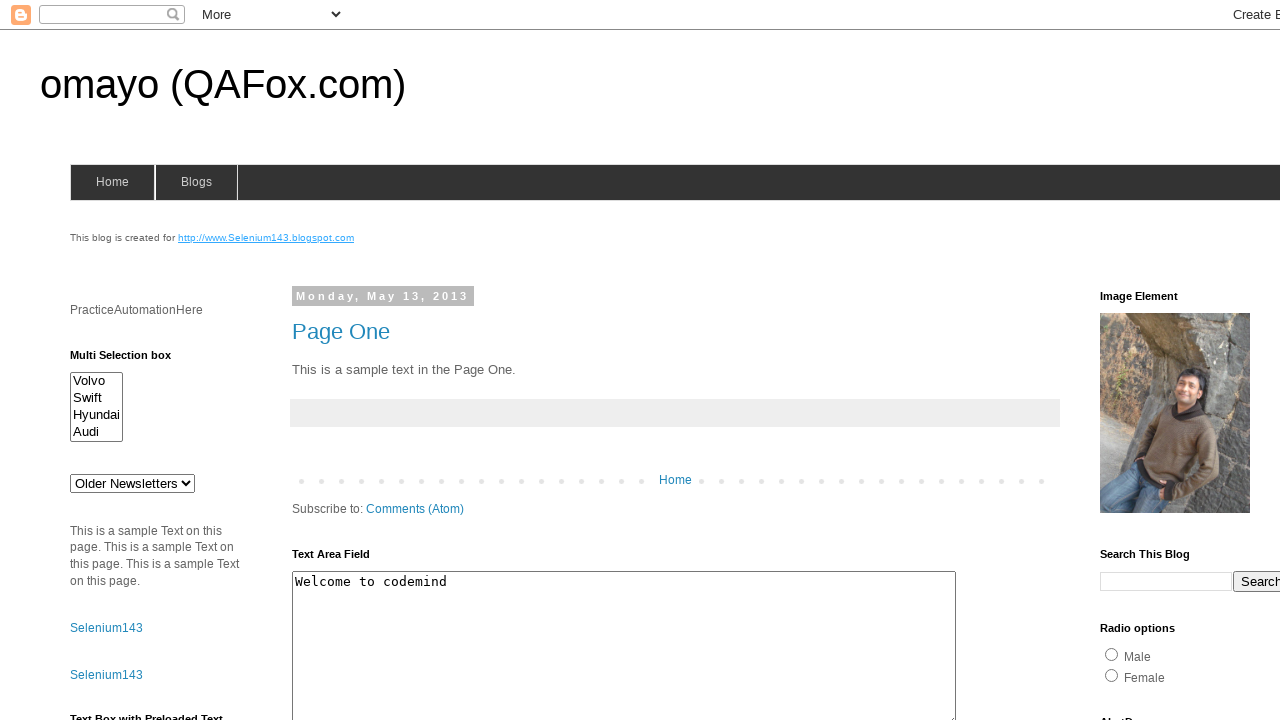

Cleared text area in original window on textarea#ta1
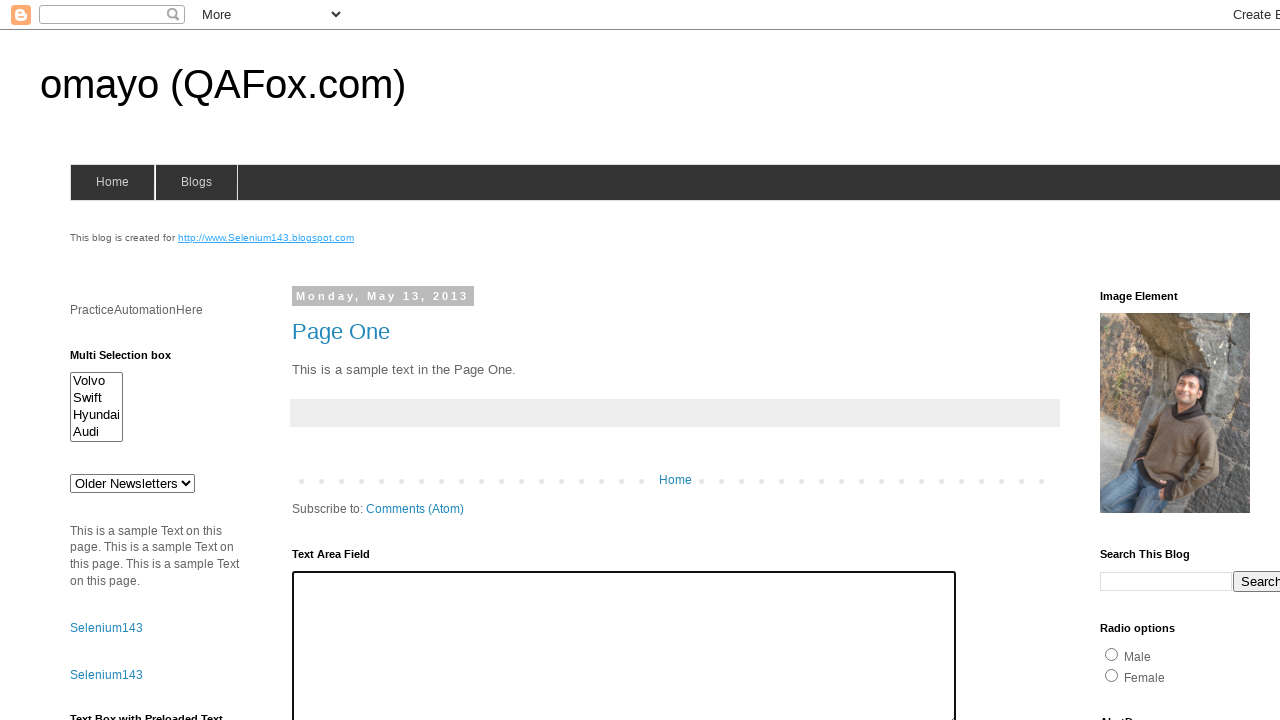

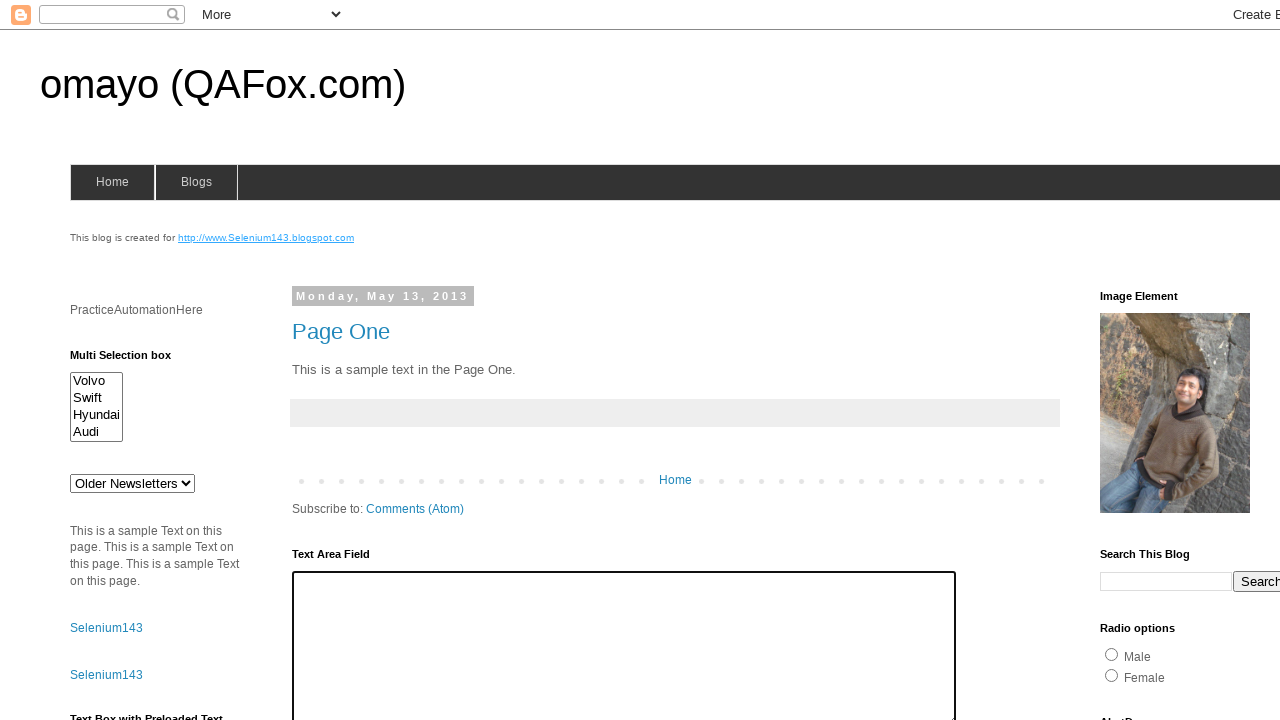